Tests multiple window handling by clicking a link that opens a new window, then switching between the original and new windows to verify correct window focus.

Starting URL: http://the-internet.herokuapp.com/windows

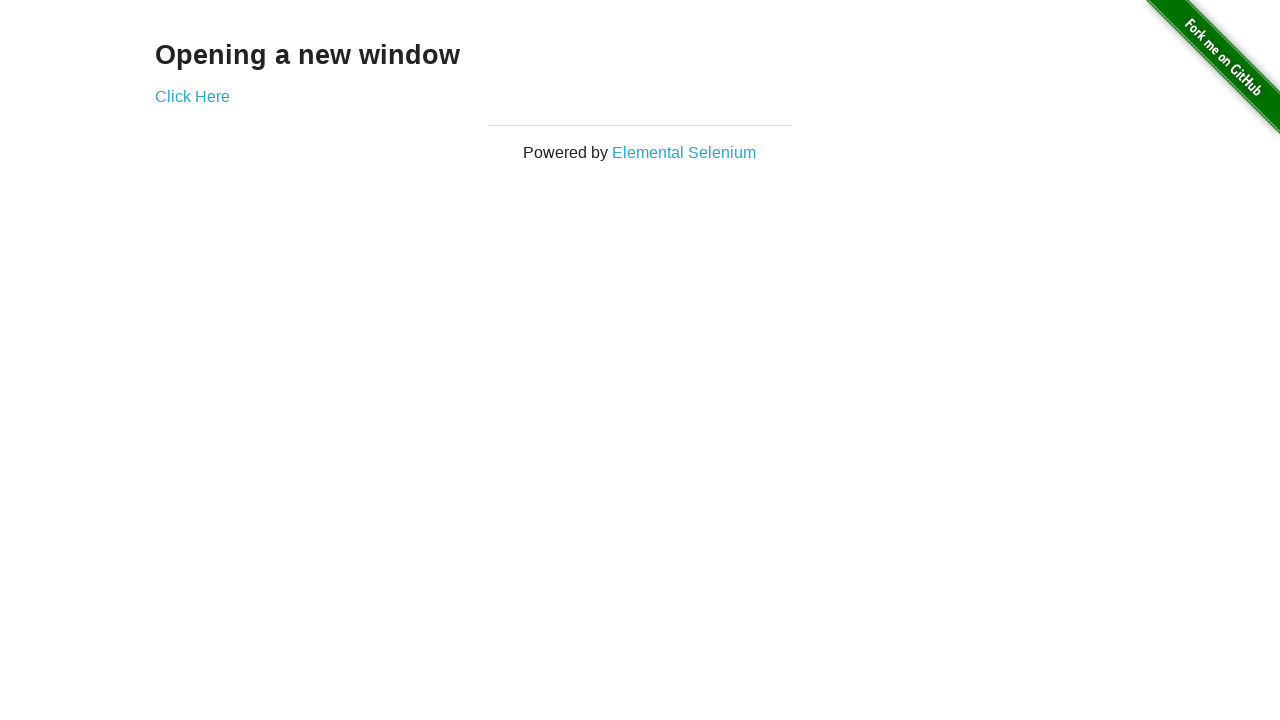

Clicked link that opens a new window at (192, 96) on .example a
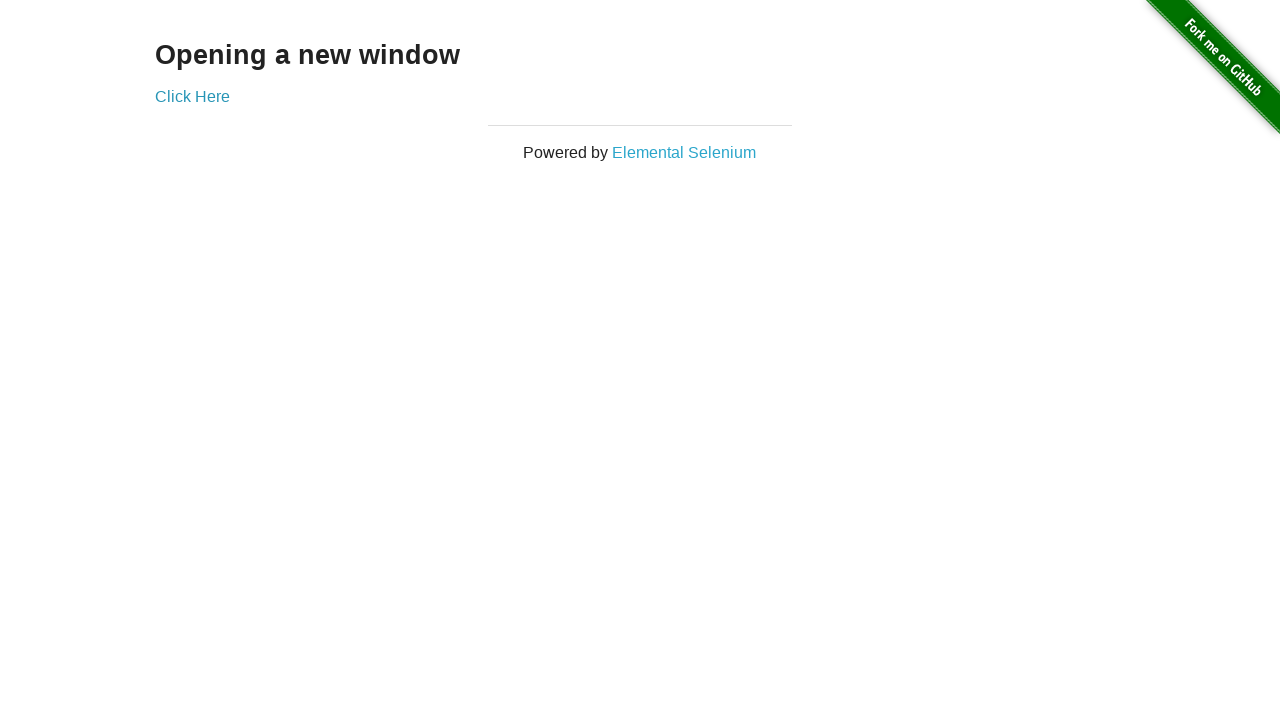

Captured new window/page reference
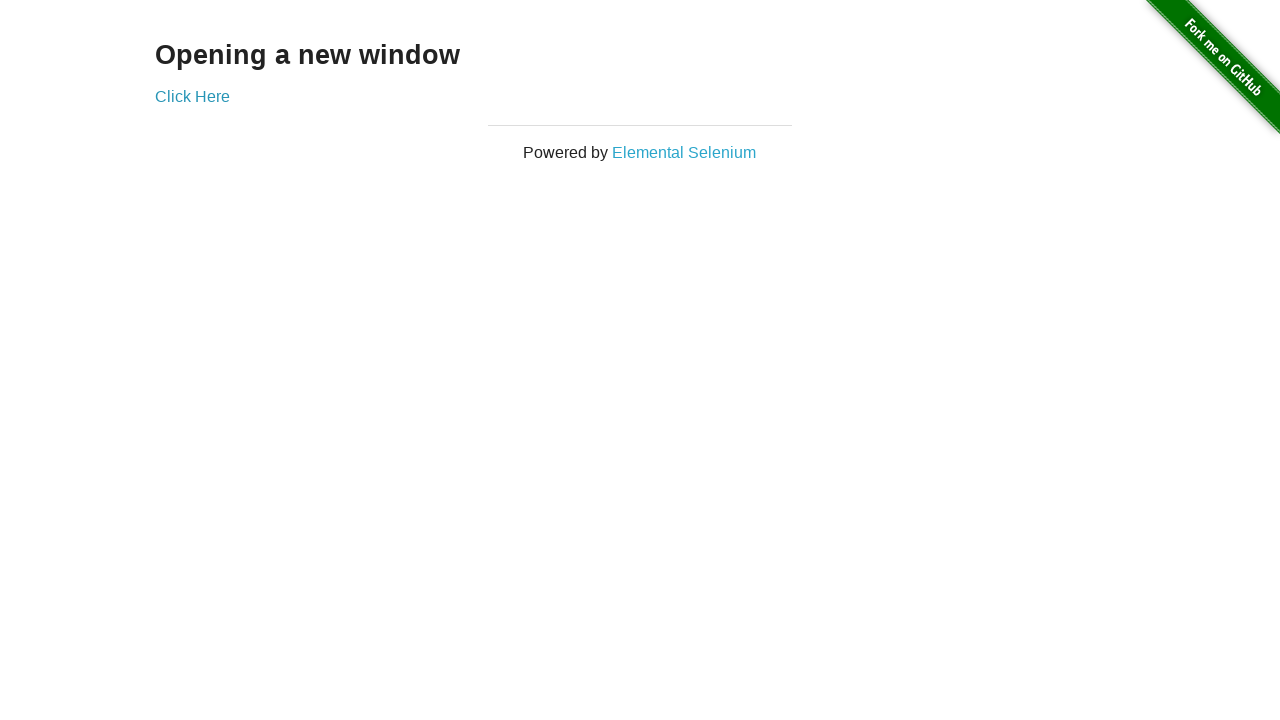

Verified original window title is not 'New Window'
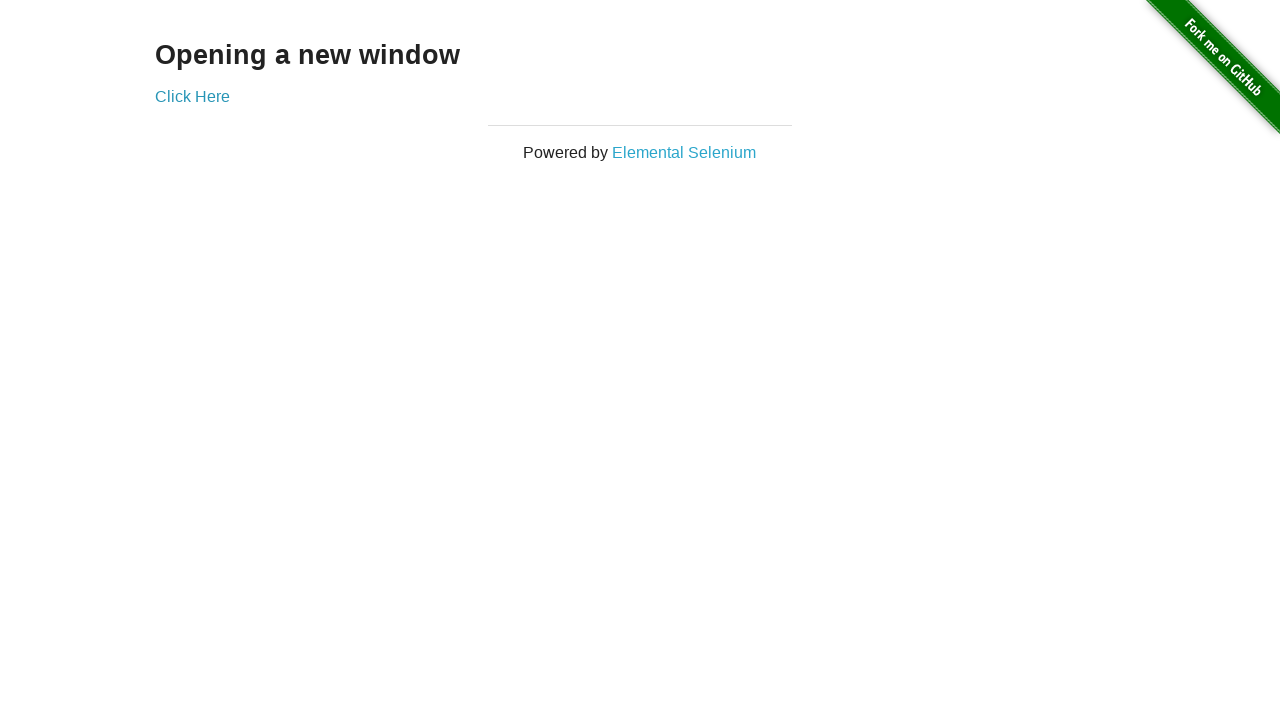

New window finished loading
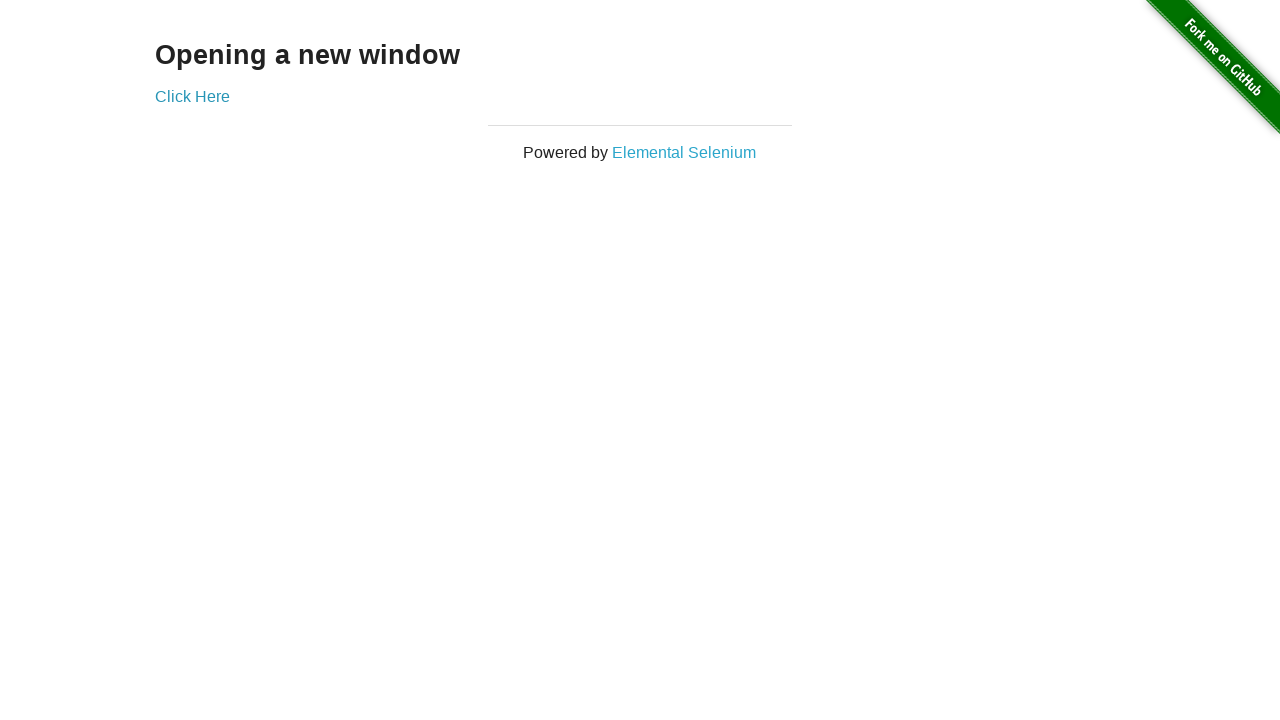

Verified new window title is 'New Window'
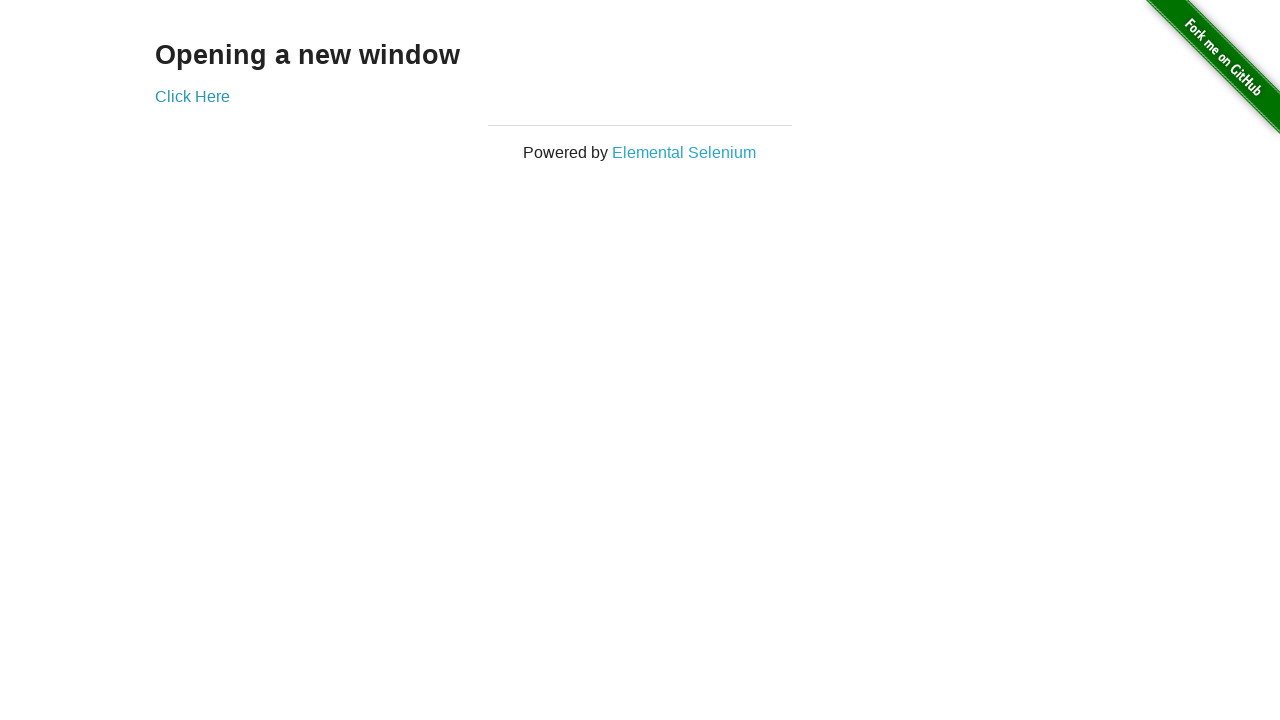

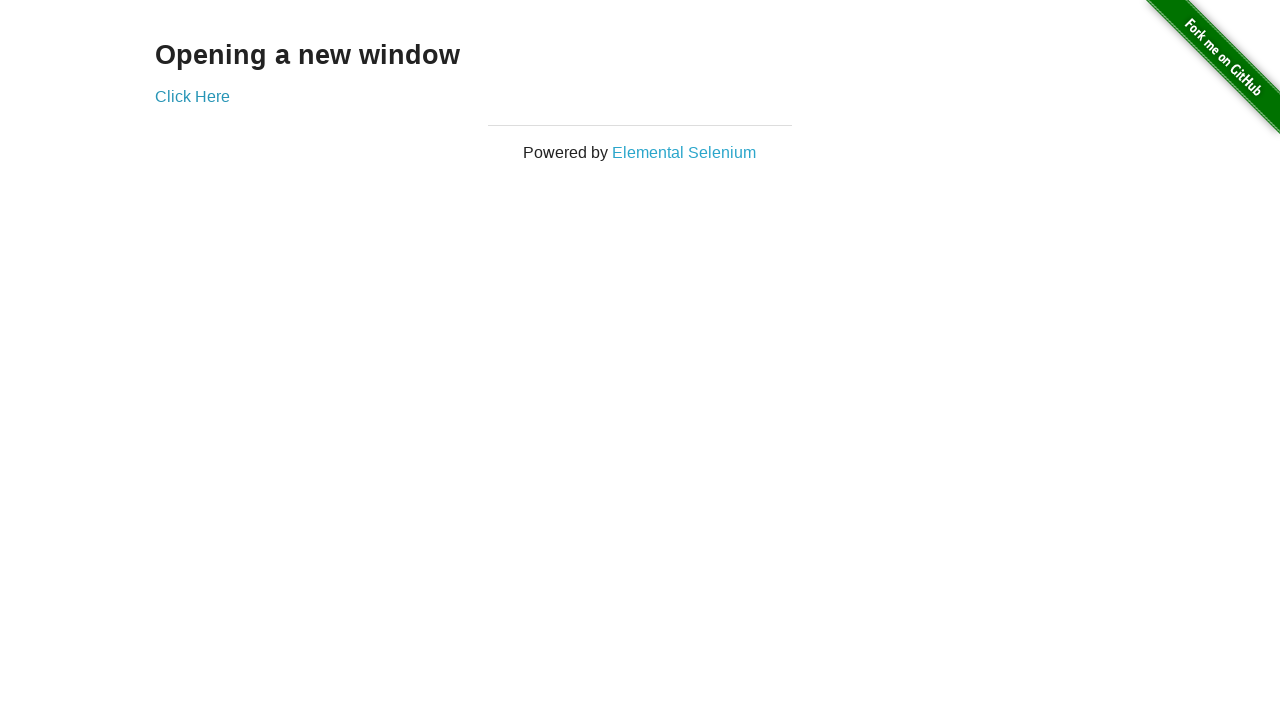